Tests a practice form by filling in personal information fields (name, email, phone, address), selecting gender radio button, checking a day checkbox, and selecting a country from a dropdown.

Starting URL: https://testautomationpractice.blogspot.com/

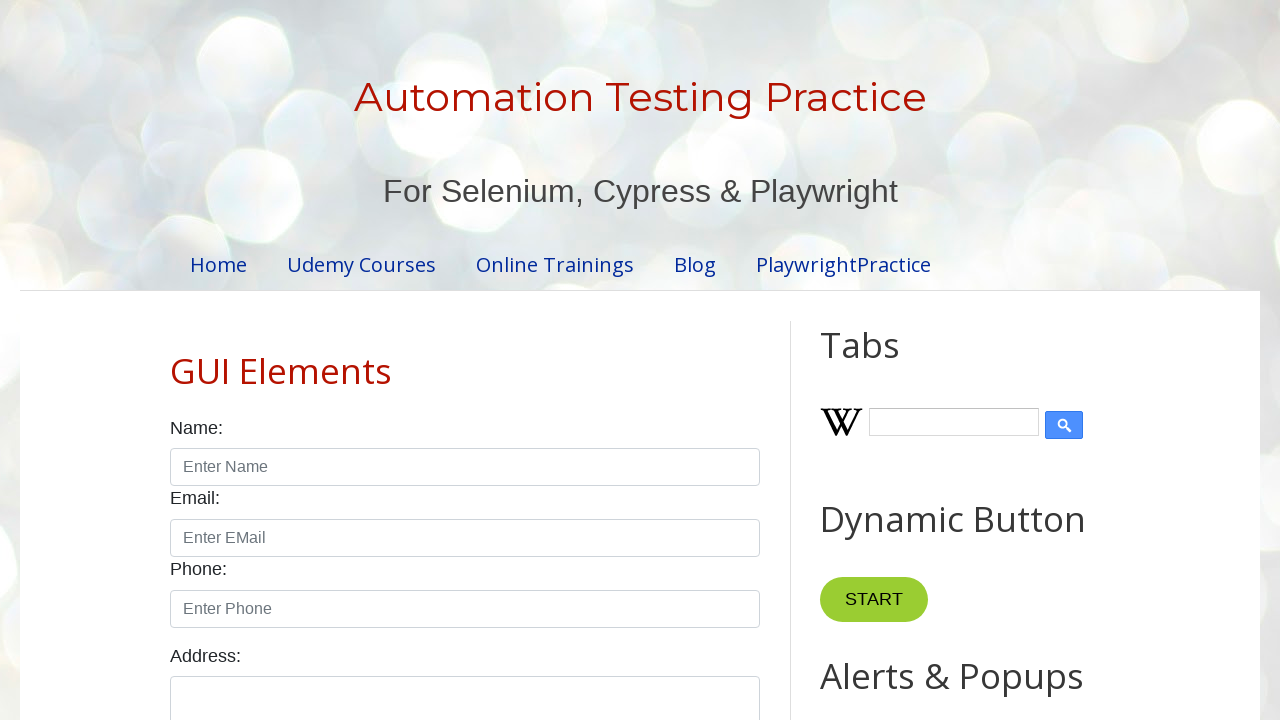

Filled name field with 'Marcus' on input#name
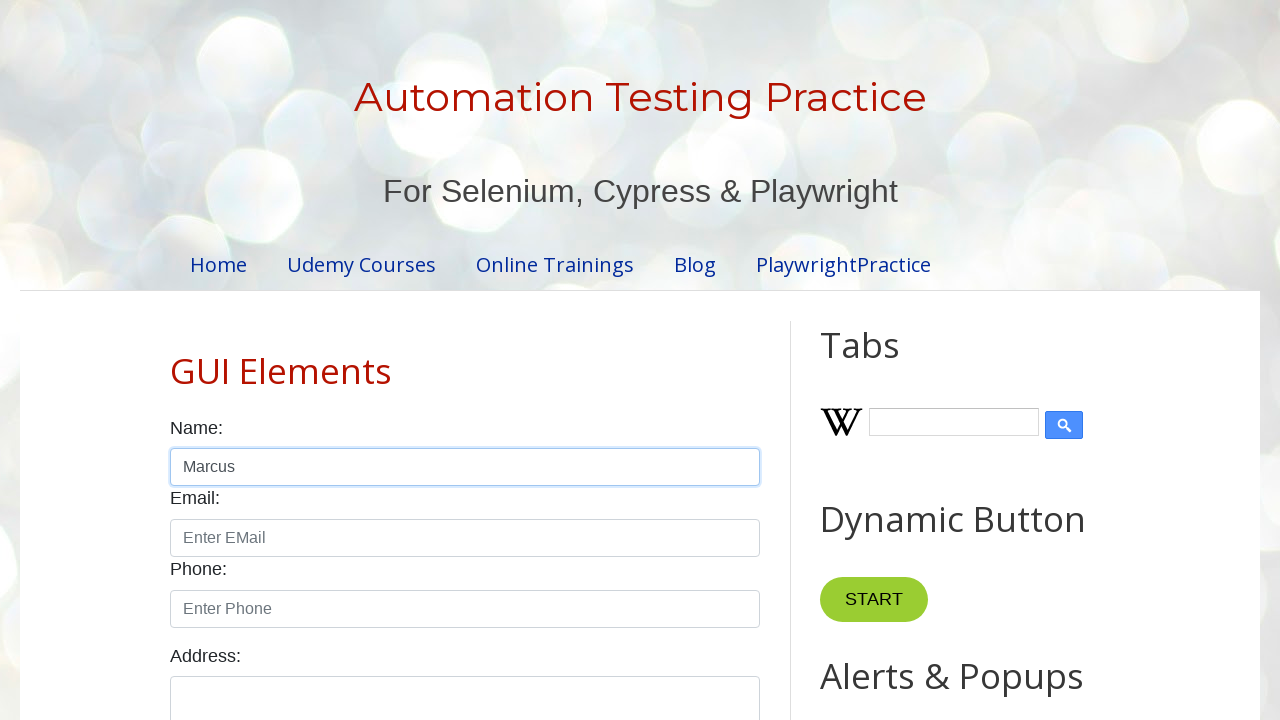

Filled email field with 'marcus.chen@example.com' on input#email
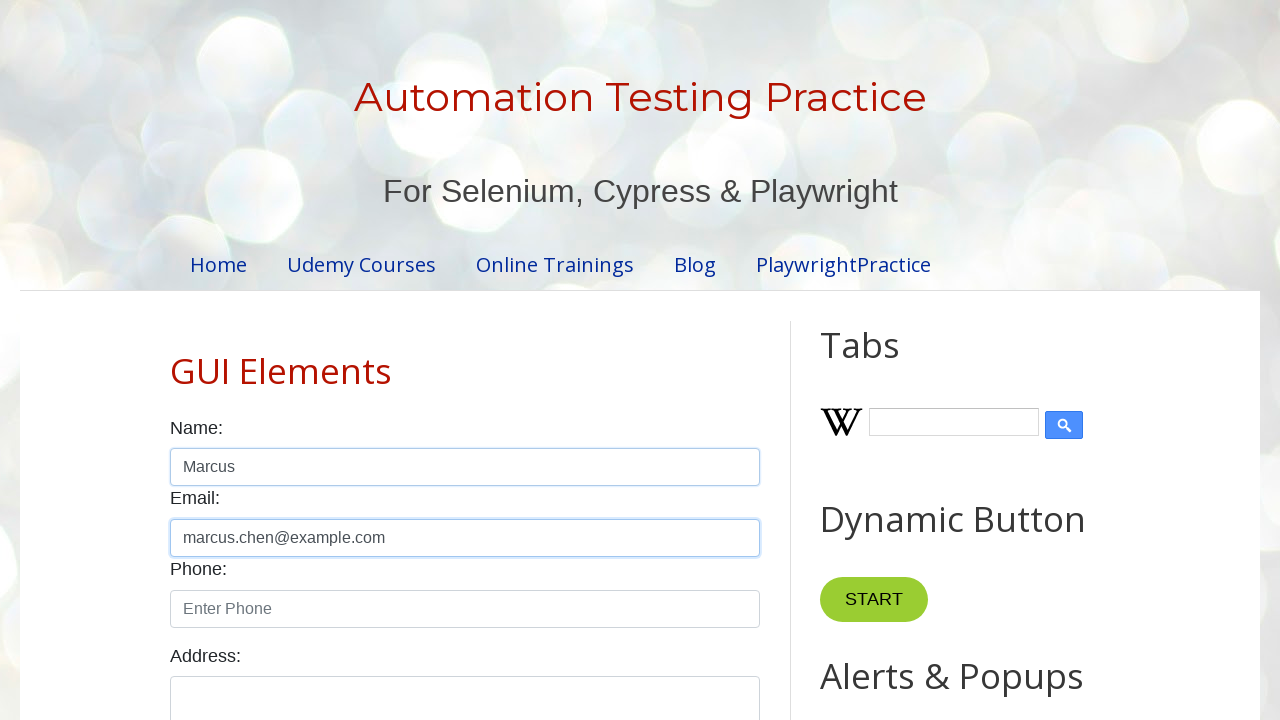

Filled phone field with '5551234567' on input#phone
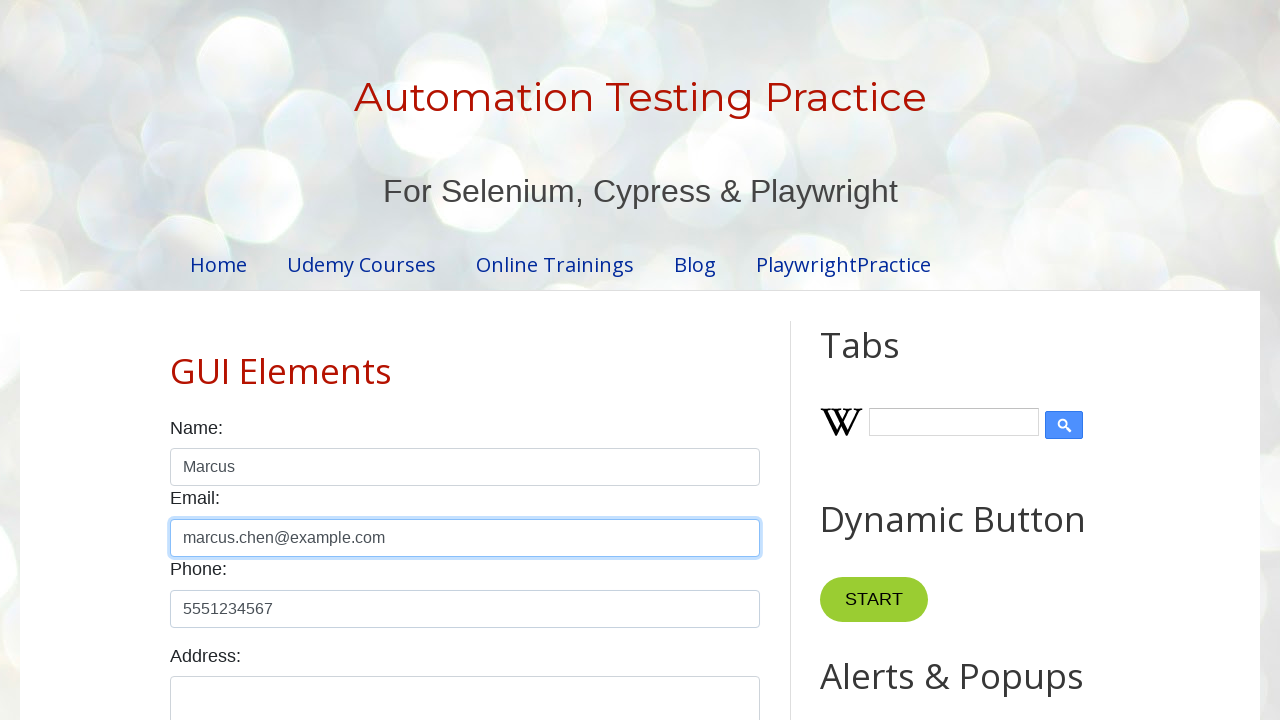

Filled address field with '742 Evergreen Terrace' on #textarea
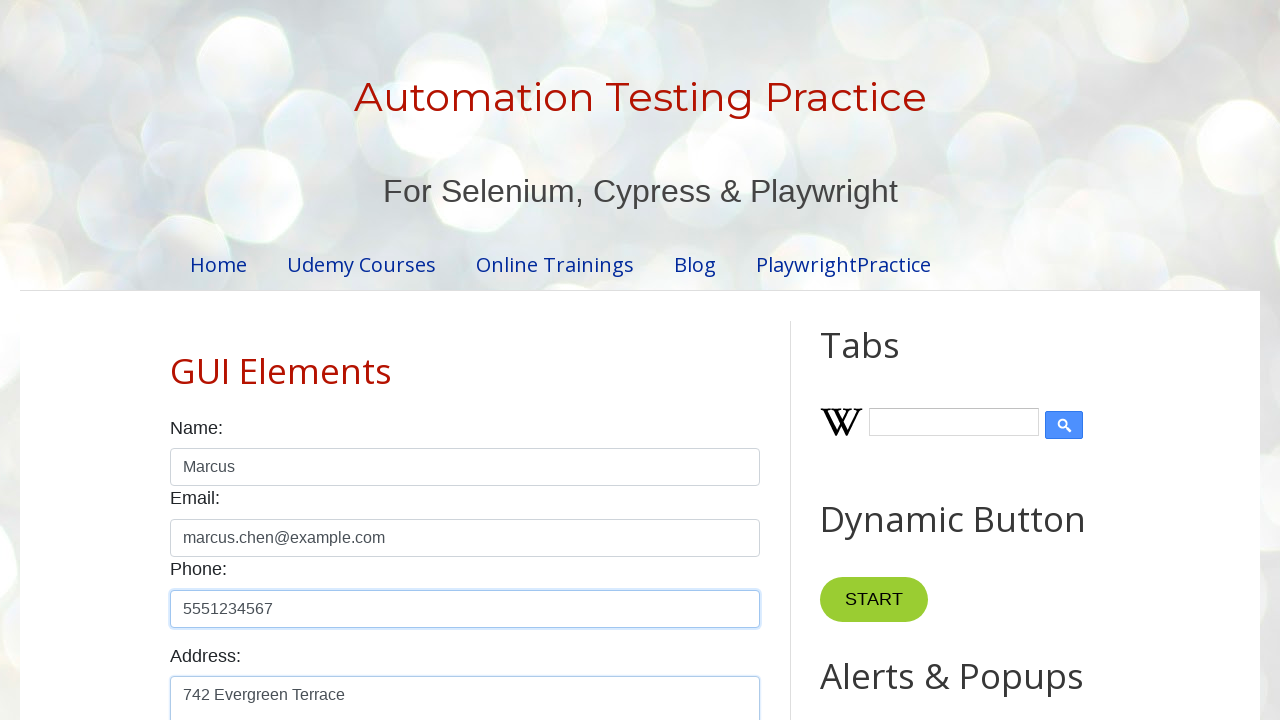

Selected male radio button at (176, 360) on #male
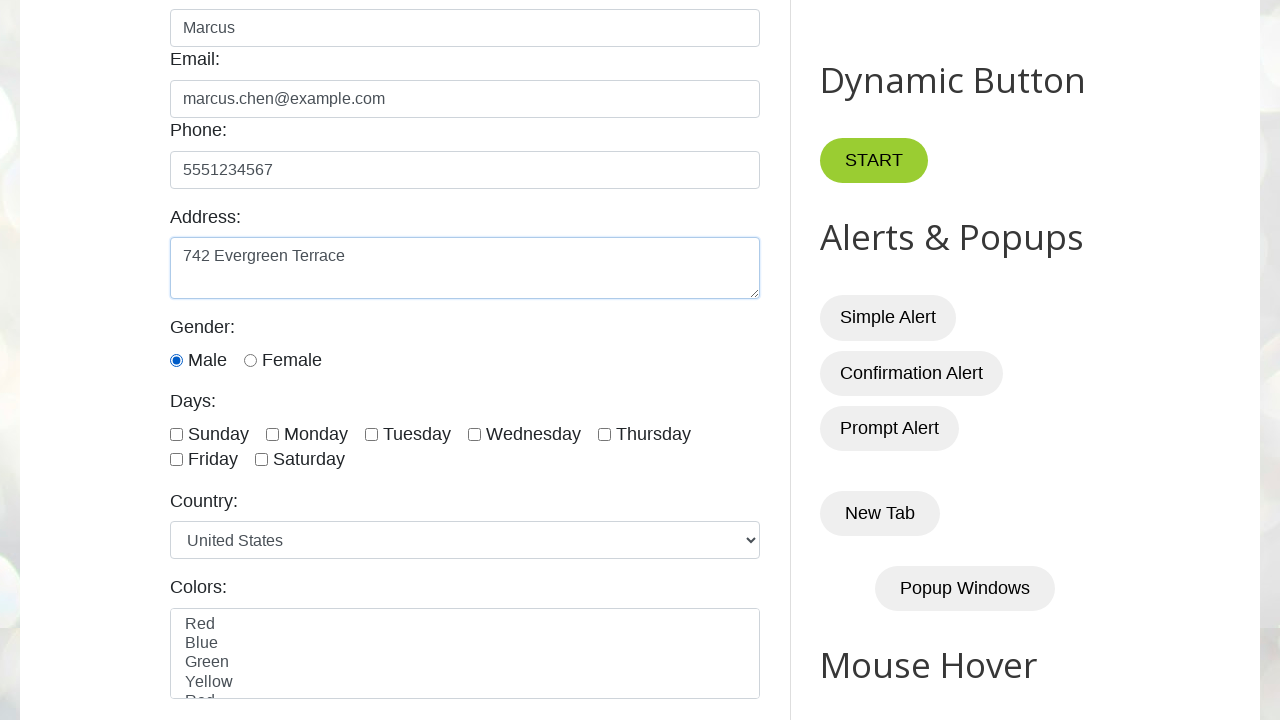

Checked Wednesday checkbox at (474, 434) on #wednesday
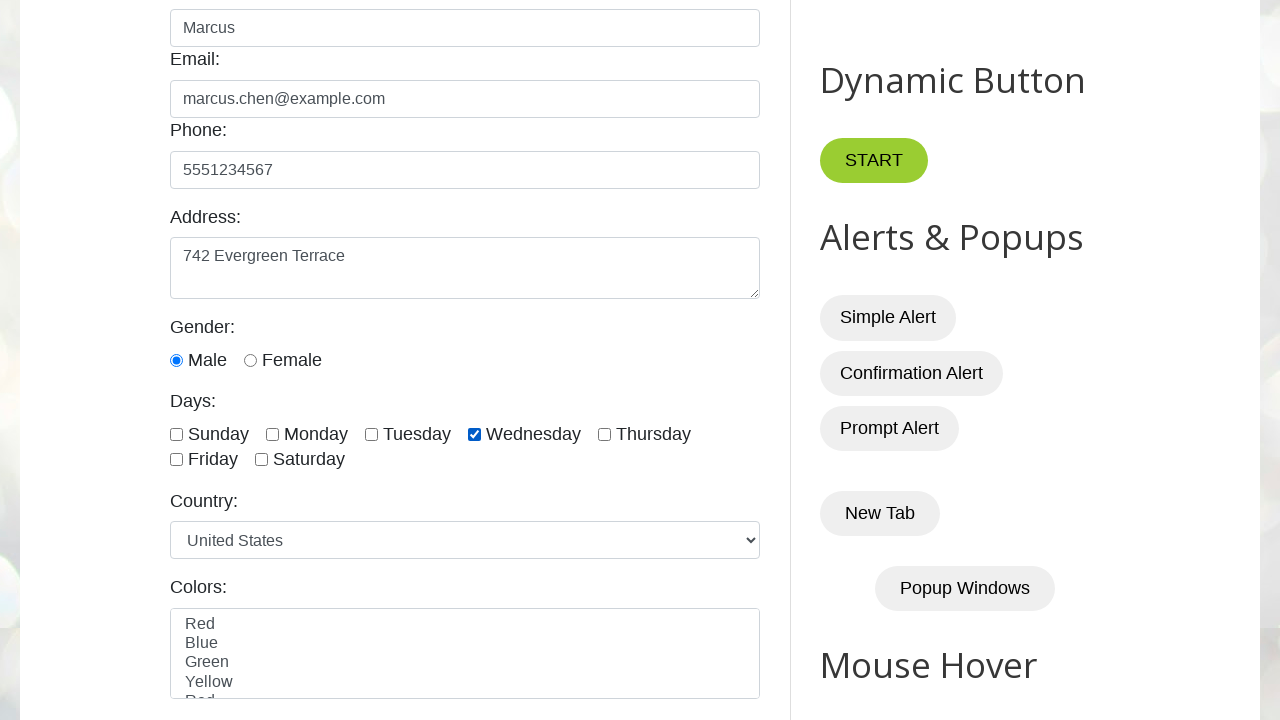

Selected 'Canada' from country dropdown on select.form-control
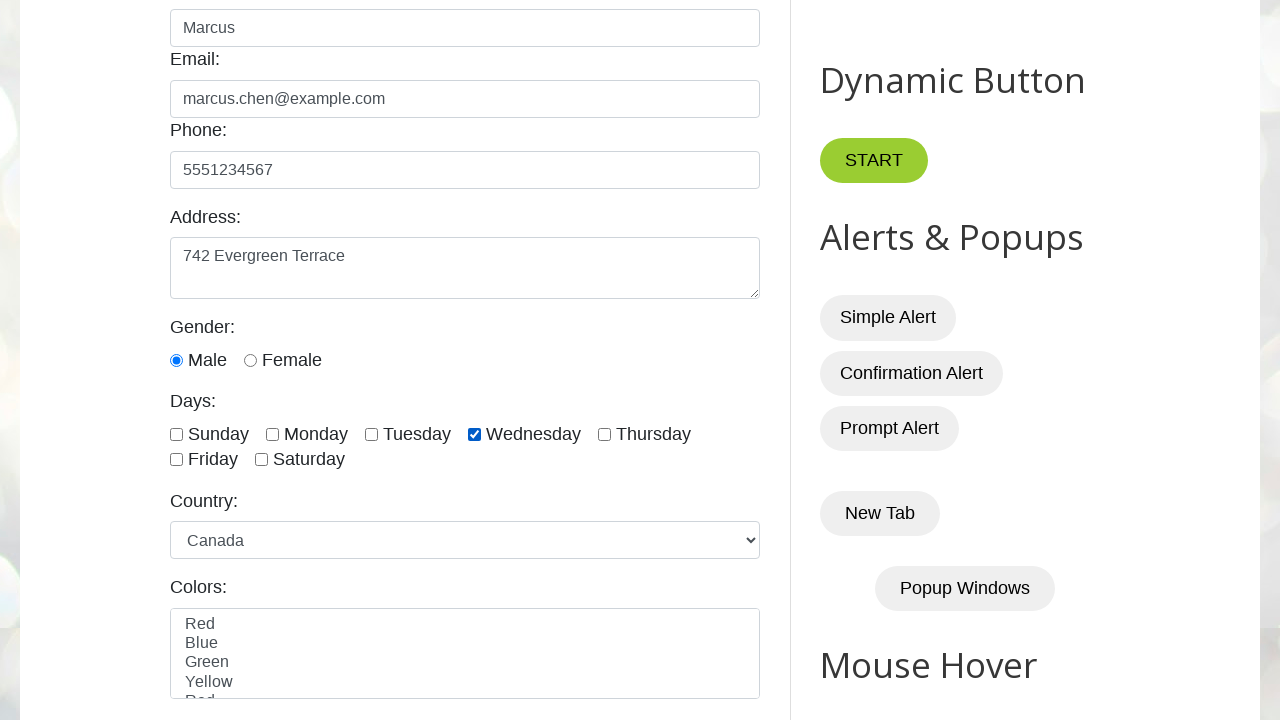

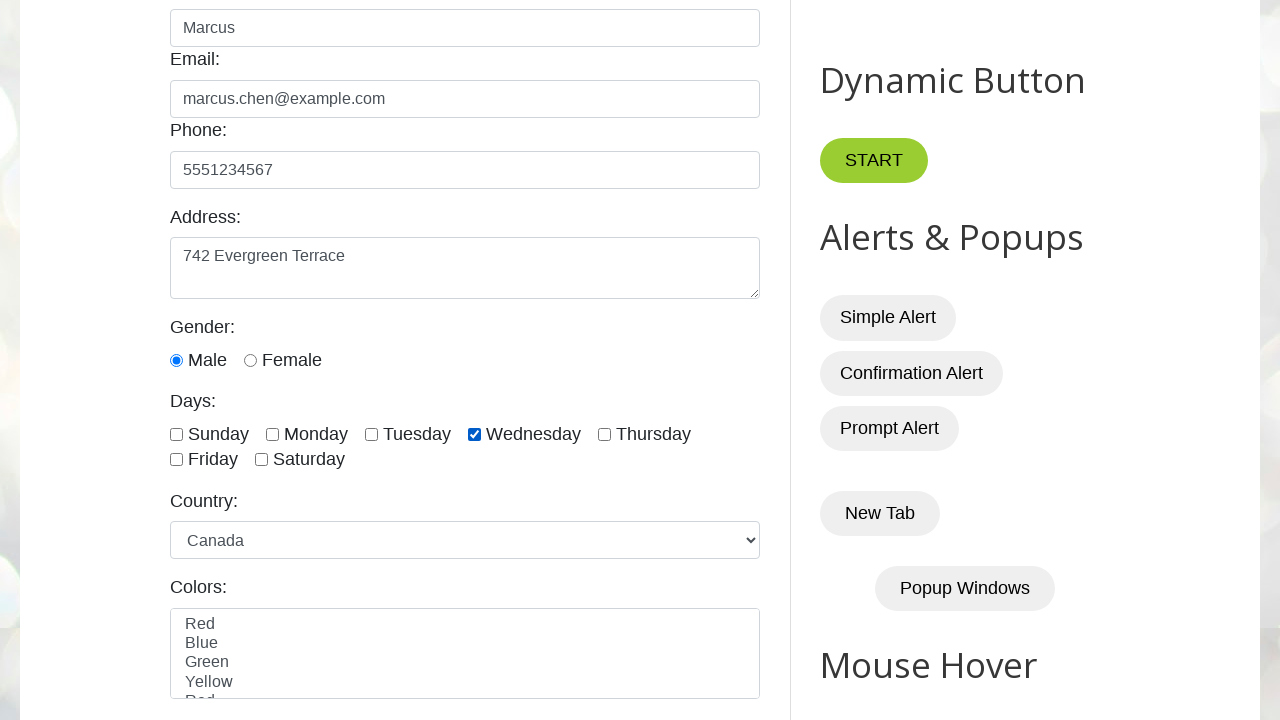